Tests browser window handling by clicking a button that opens a new window, switching to that new window, and verifying the heading text is displayed.

Starting URL: https://demoqa.com/browser-windows

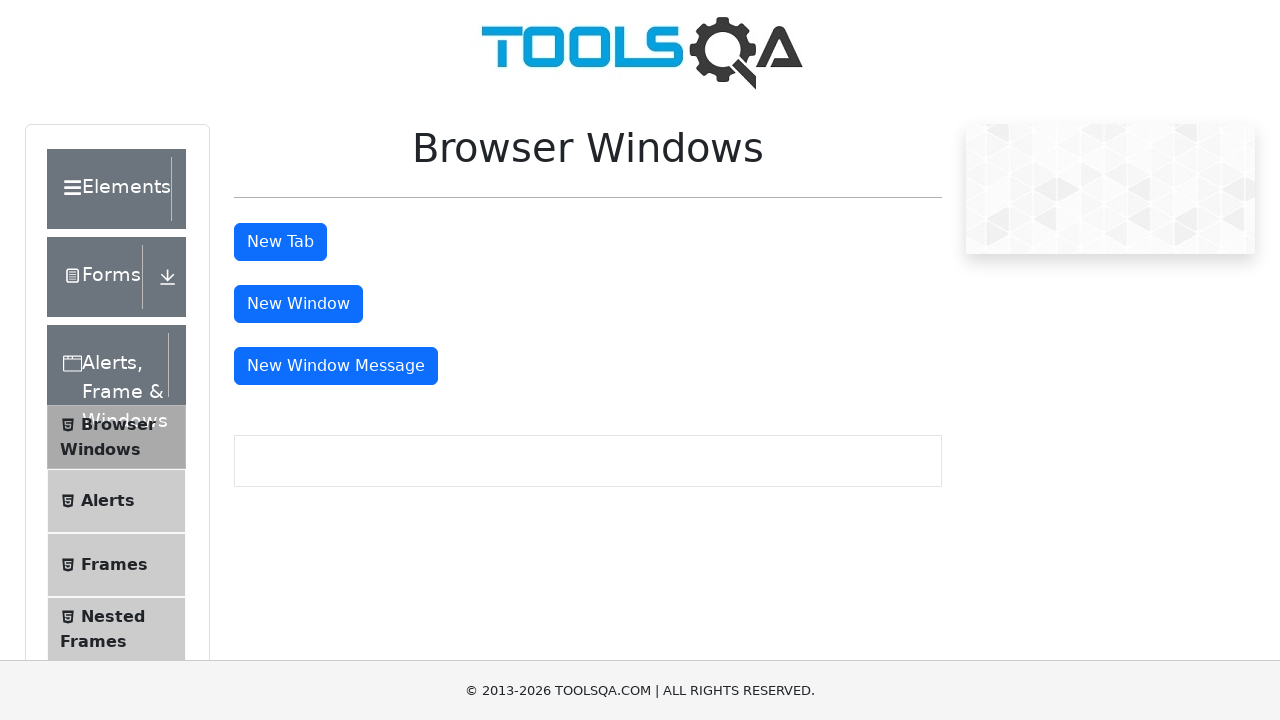

Clicked button to open new window at (298, 304) on #windowButton
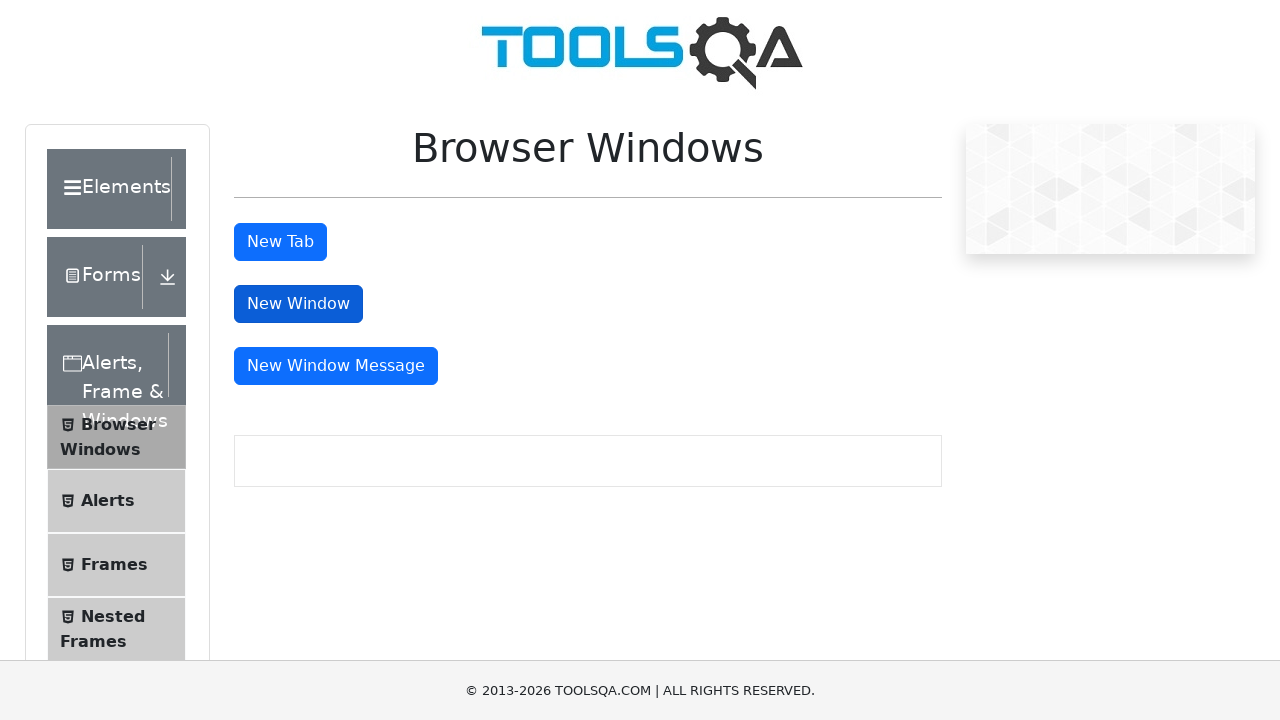

Captured reference to newly opened window
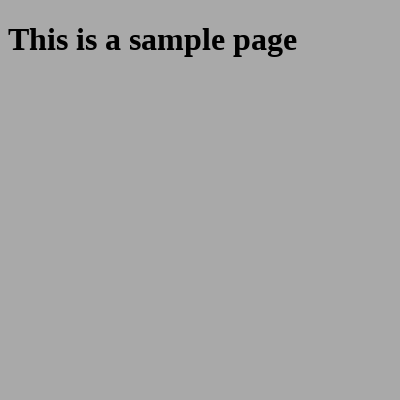

New window fully loaded
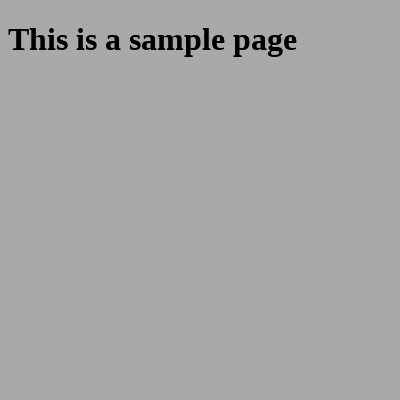

Sample heading element appeared in new window
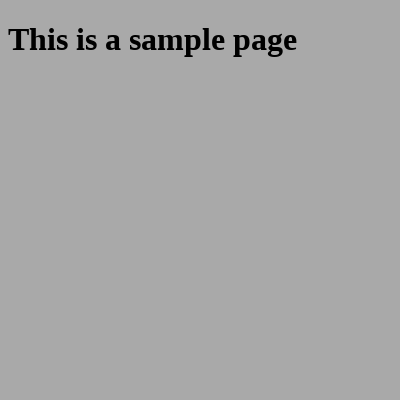

Retrieved heading text content from new window
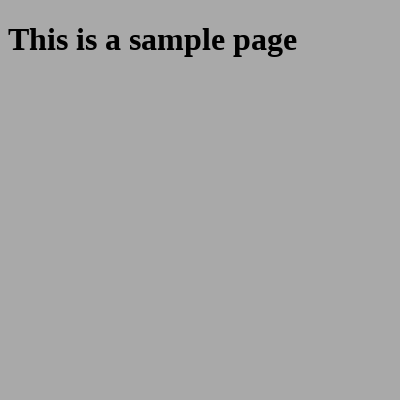

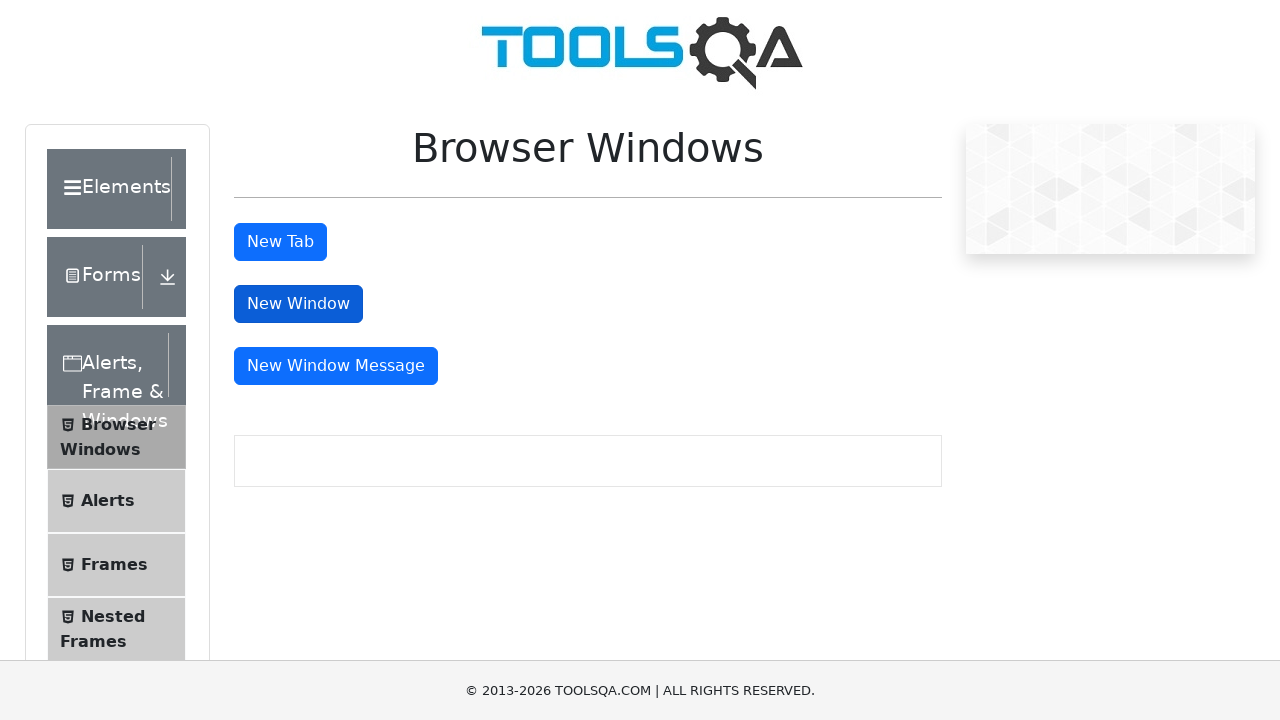